Tests clicking a teal/green button that triggers a confirm popup, accepts it, and verifies the confirmation message appears

Starting URL: https://kristinek.github.io/site/examples/alerts_popups

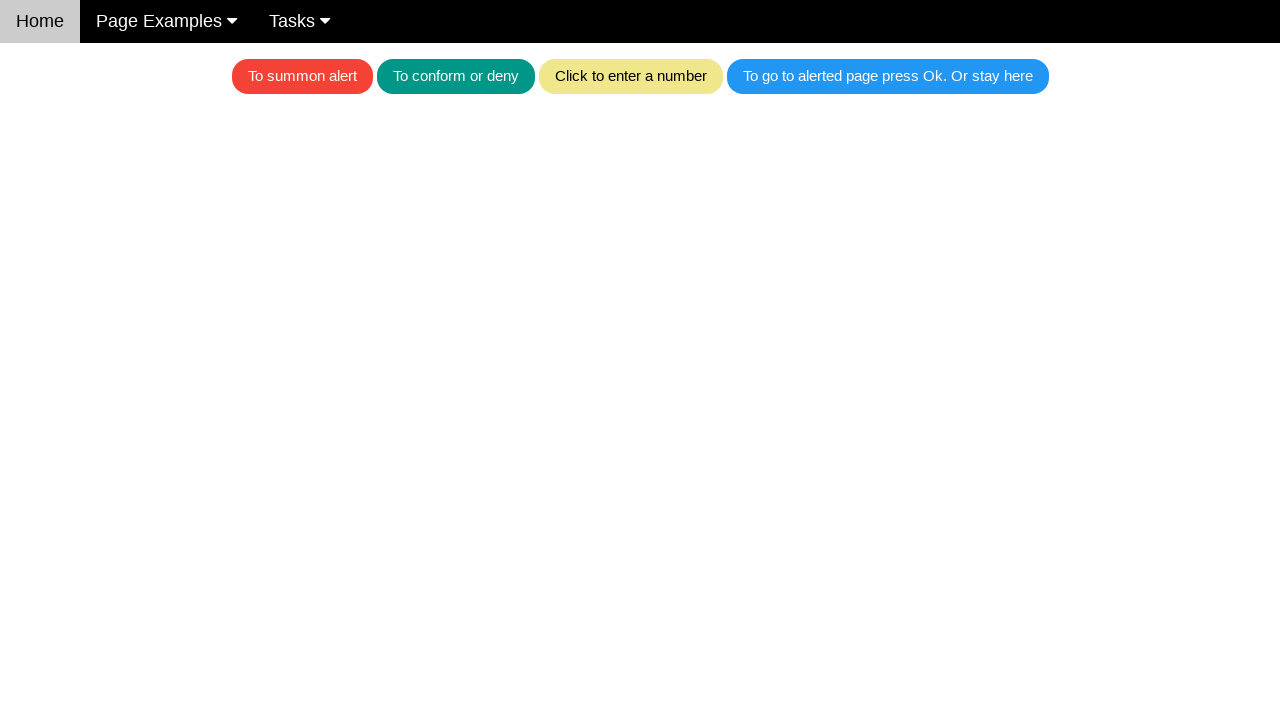

Set up dialog handler to accept confirm dialogs
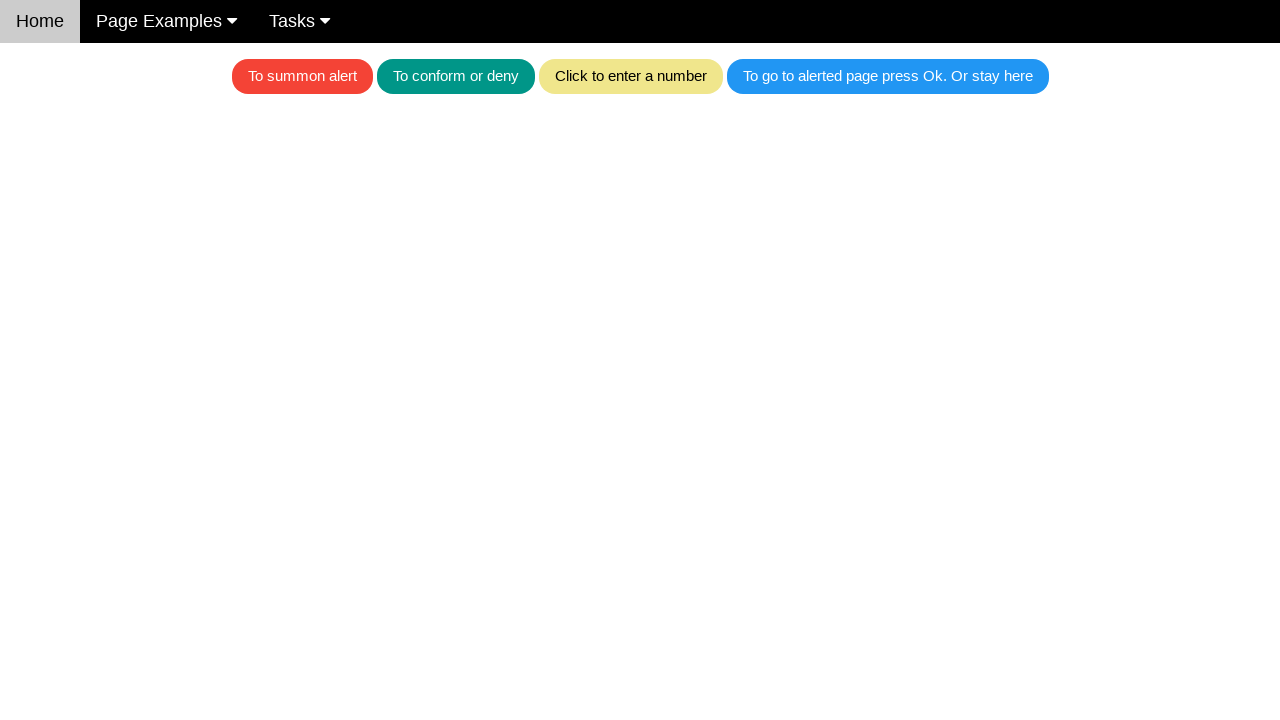

Clicked teal/green button to trigger confirm popup at (456, 76) on .w3-teal
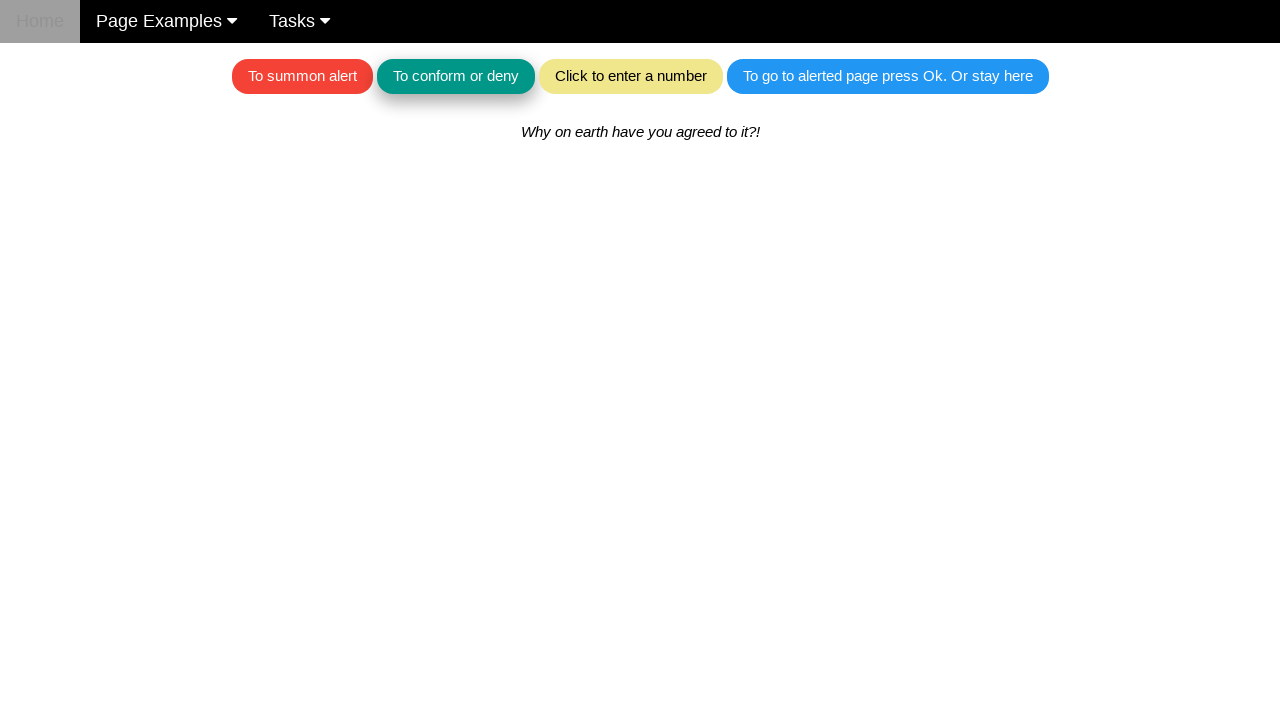

Located text element for alerts
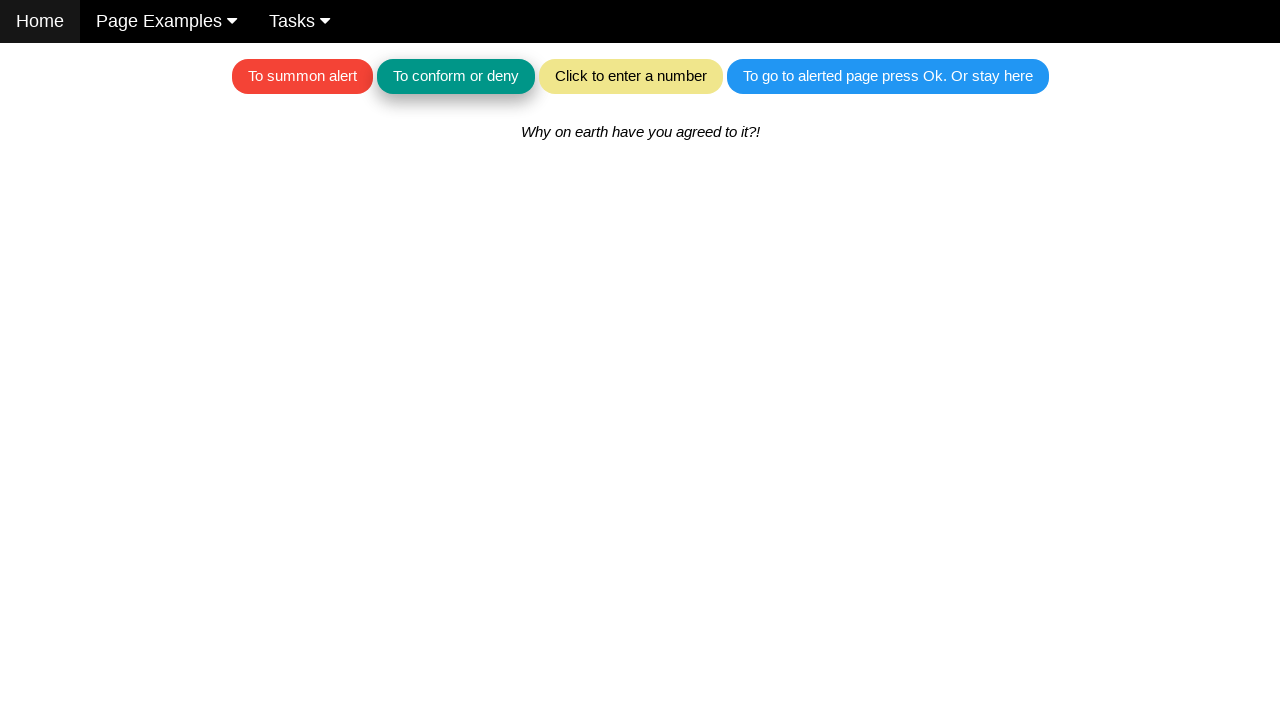

Waited for confirmation message element to load
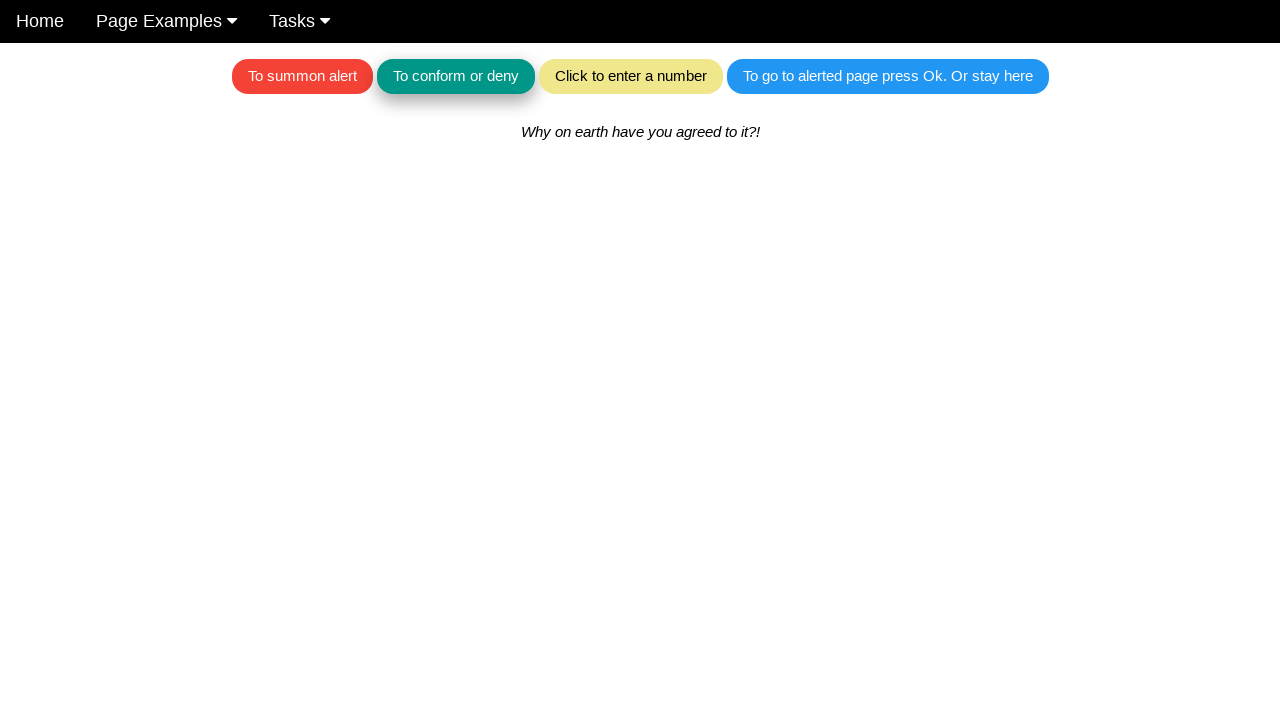

Verified confirmation message 'Why on earth have you agreed to it?!' appeared
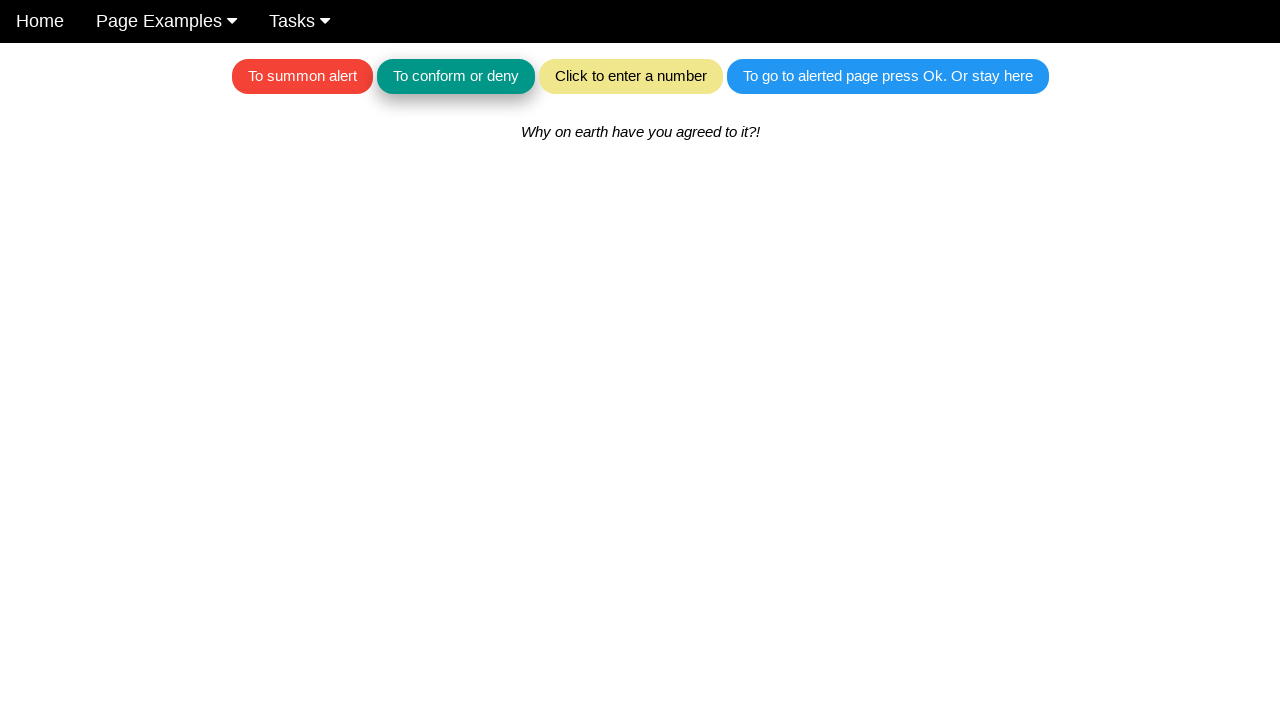

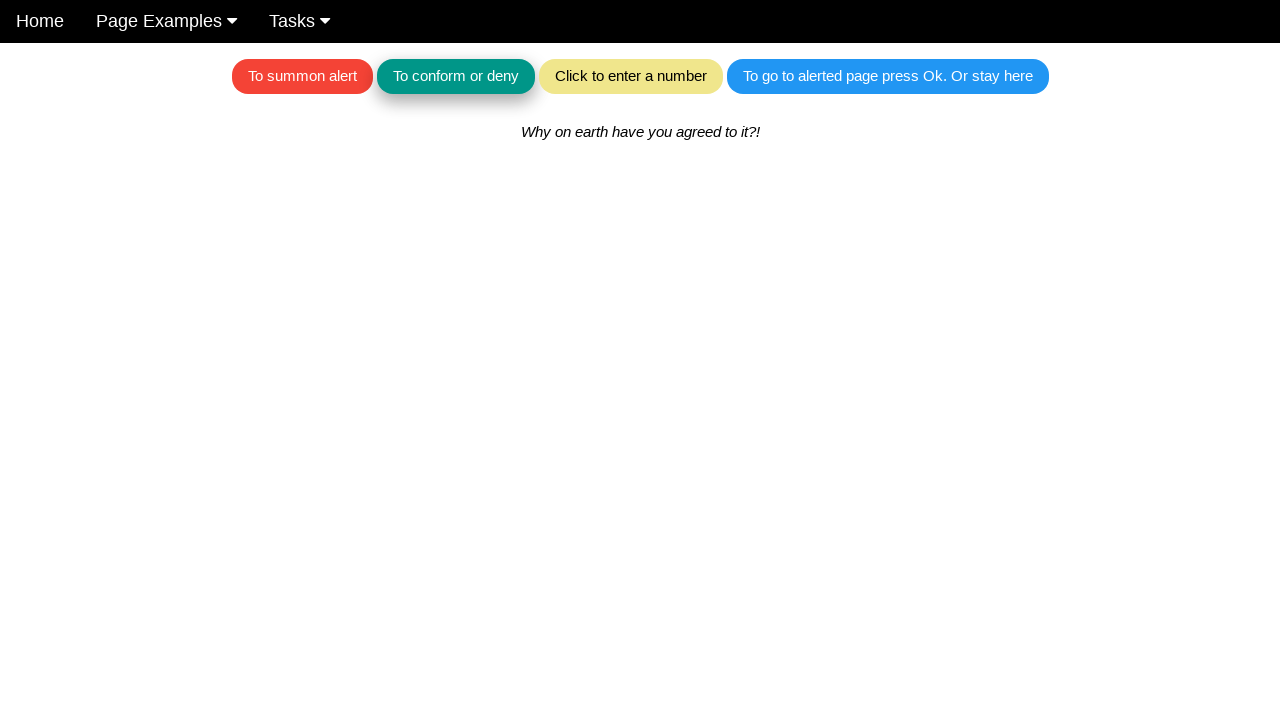